Navigates to the KTM motorcycle website homepage and verifies the page loads successfully.

Starting URL: https://www.ktm.com/

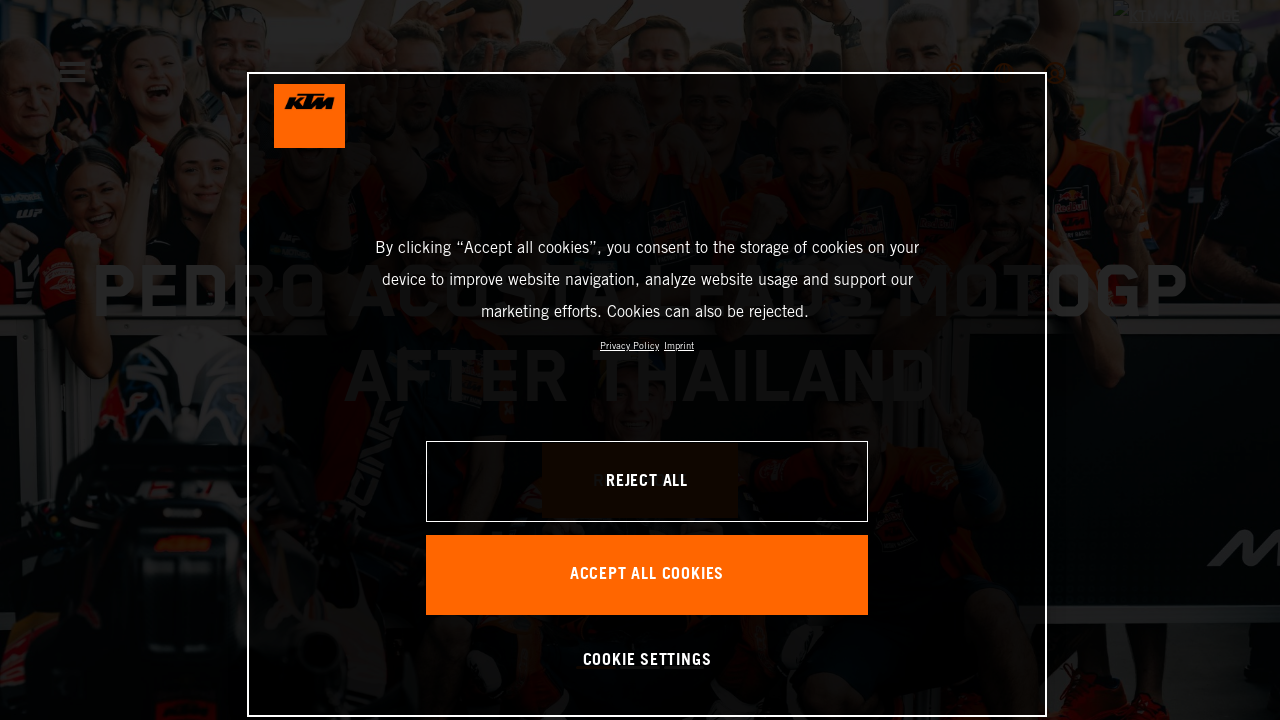

Navigated to KTM motorcycle website homepage
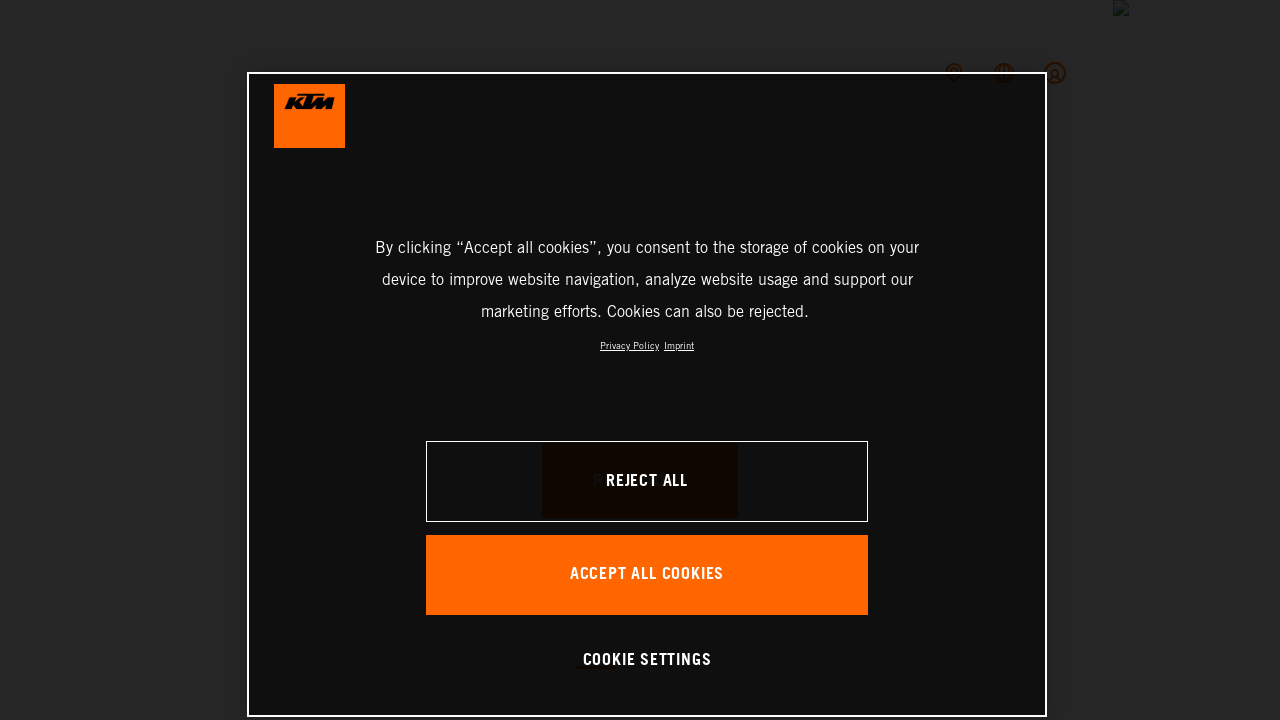

KTM homepage DOM content fully loaded
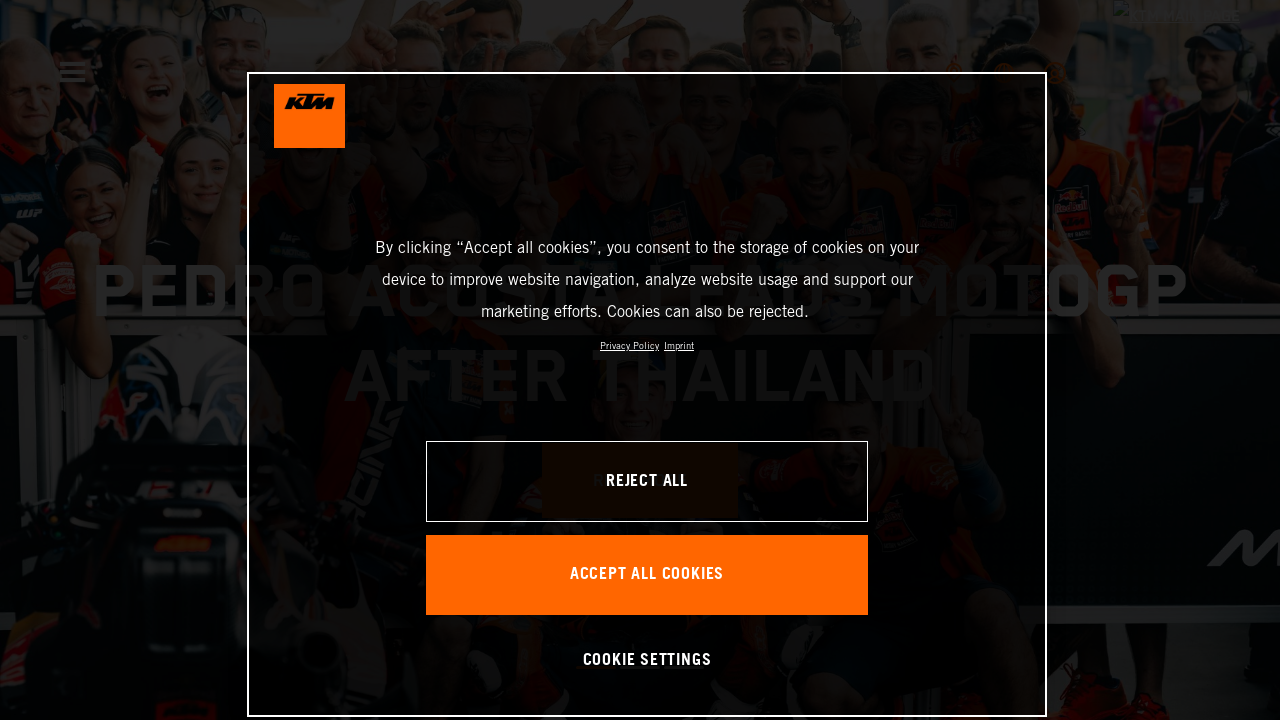

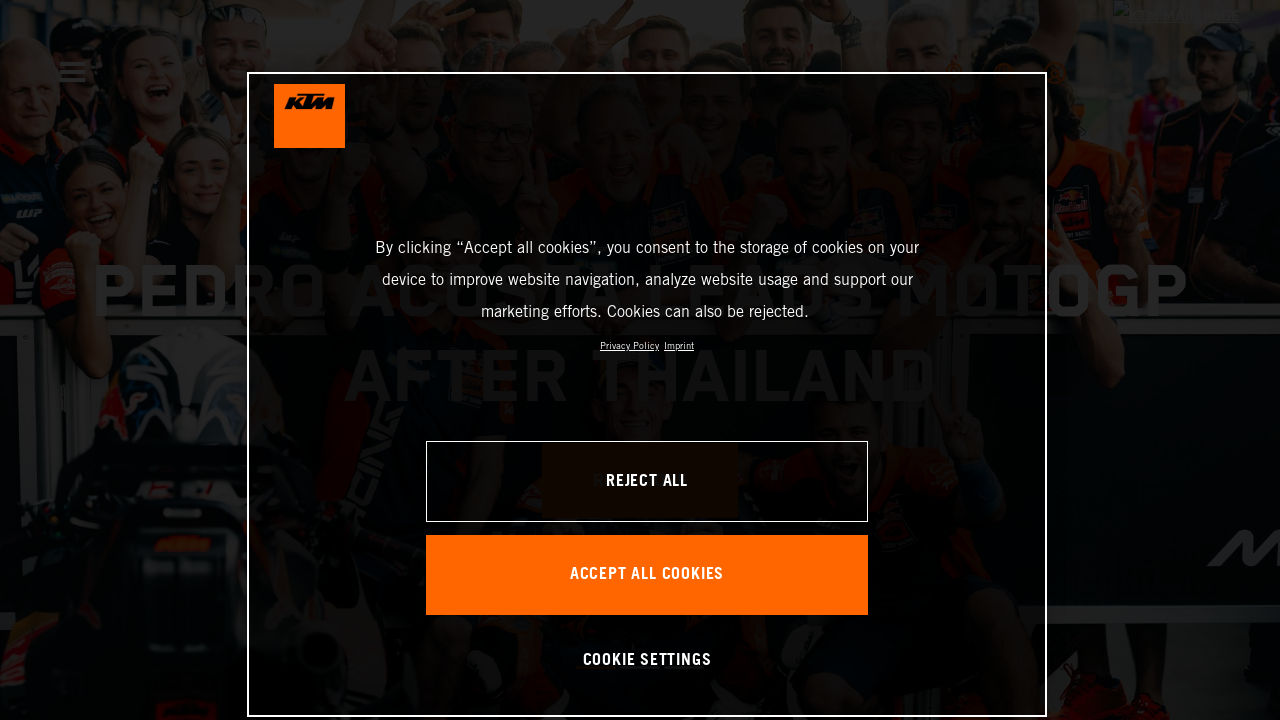